Tests scrolling functionality on the jQuery UI website by scrolling down, up, right, and left using JavaScript execution.

Starting URL: https://jqueryui.com/

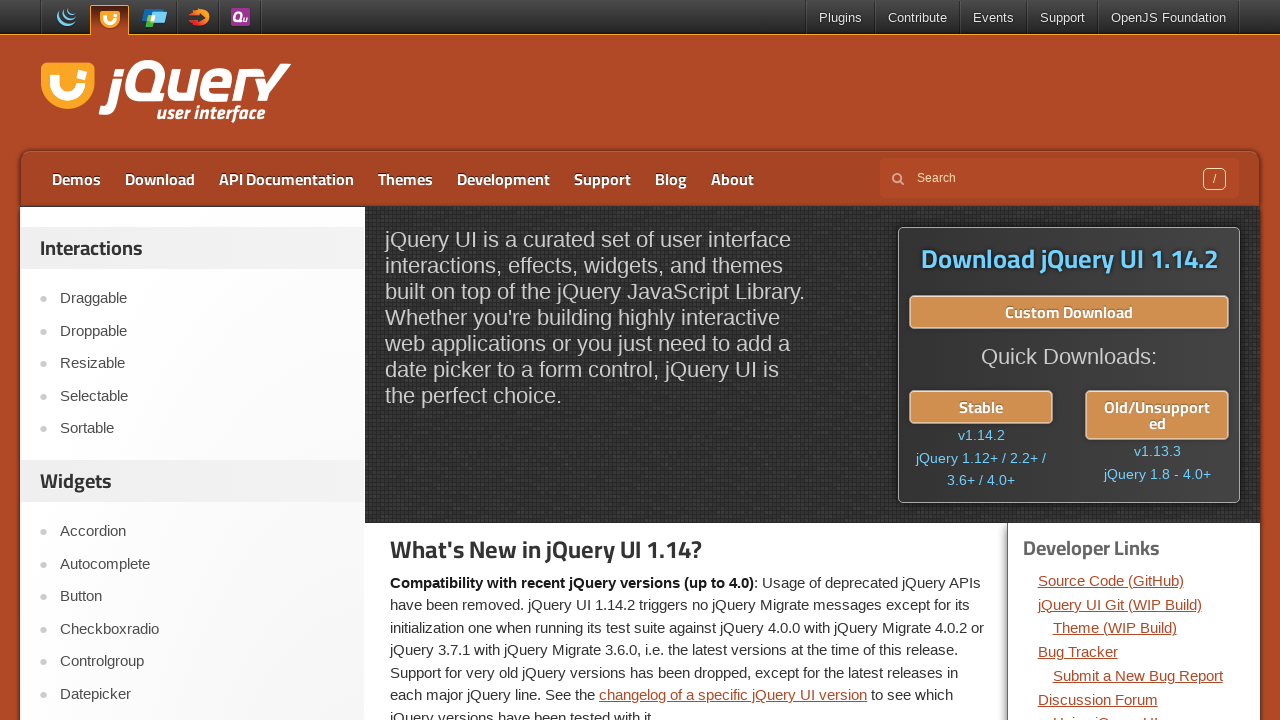

Scrolled down by 1000 pixels
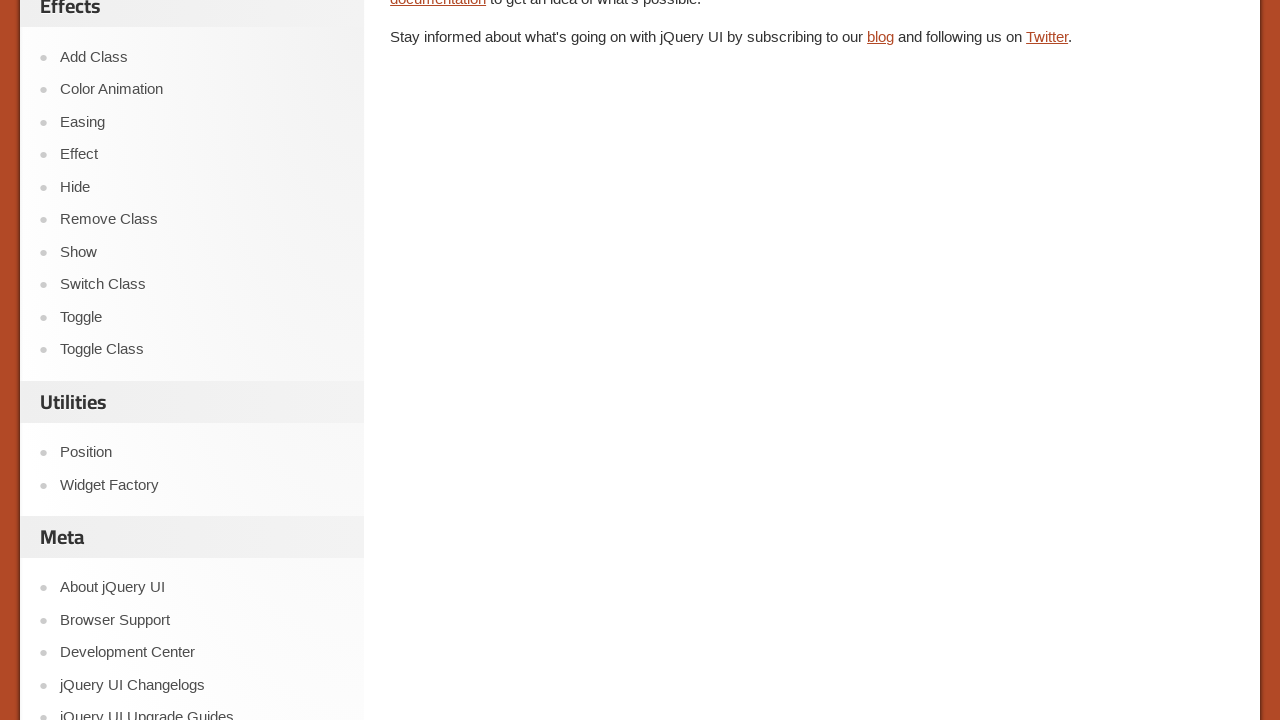

Scrolled up by 900 pixels
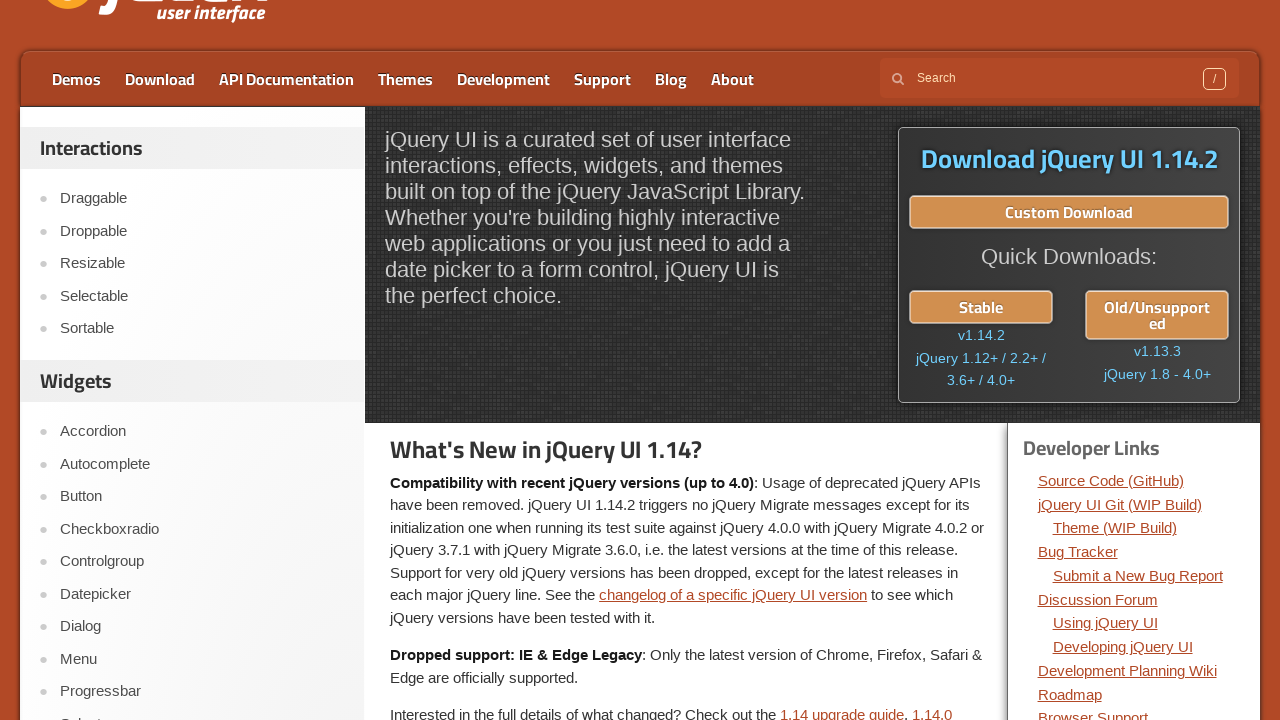

Scrolled right by 500 pixels
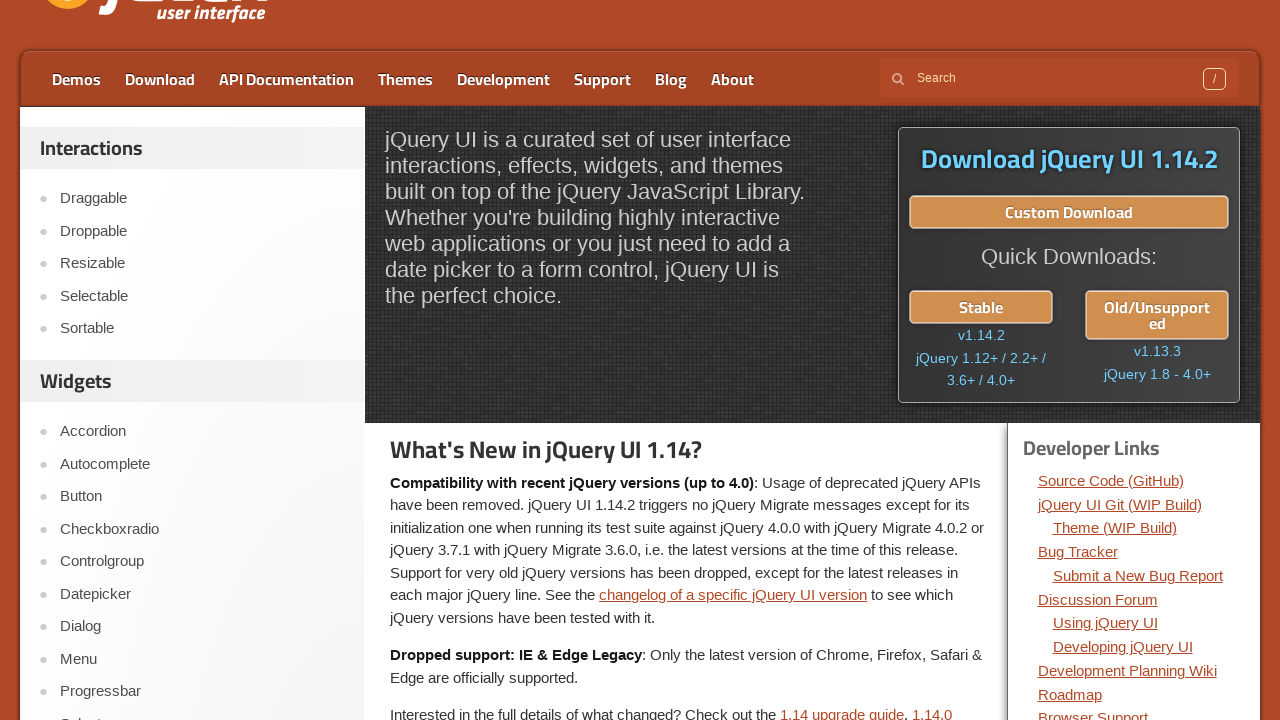

Scrolled left by 500 pixels
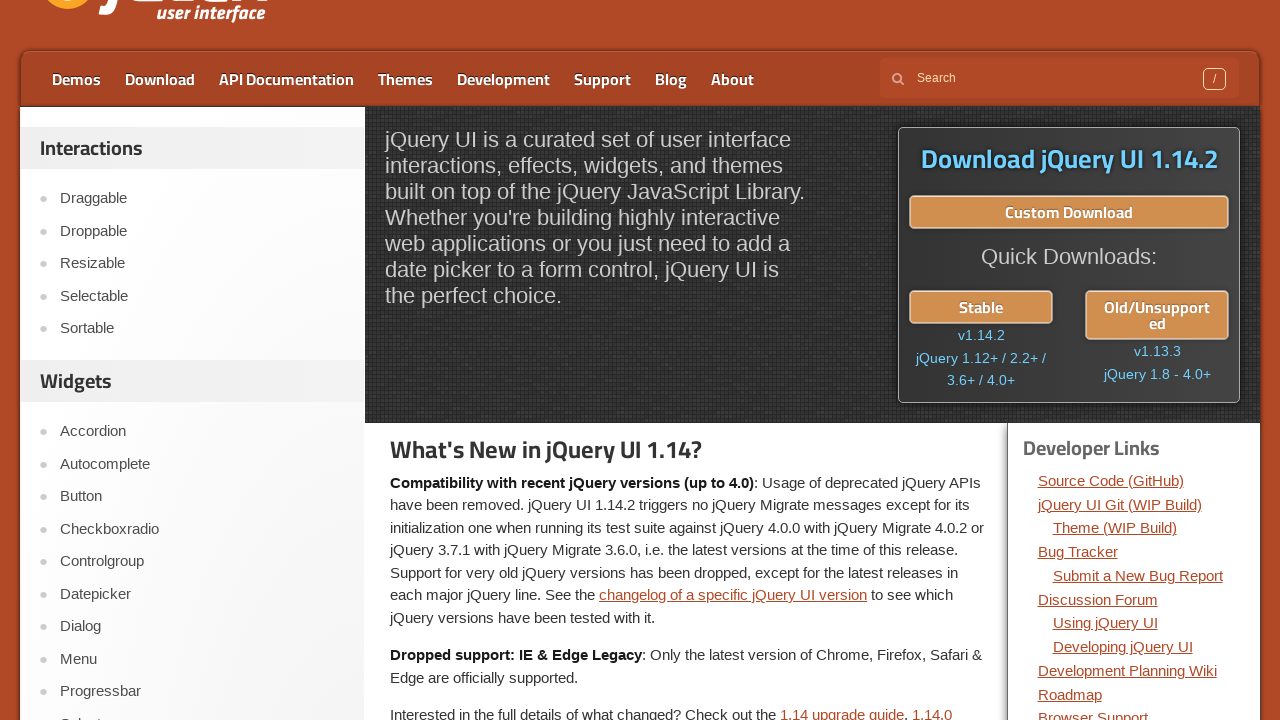

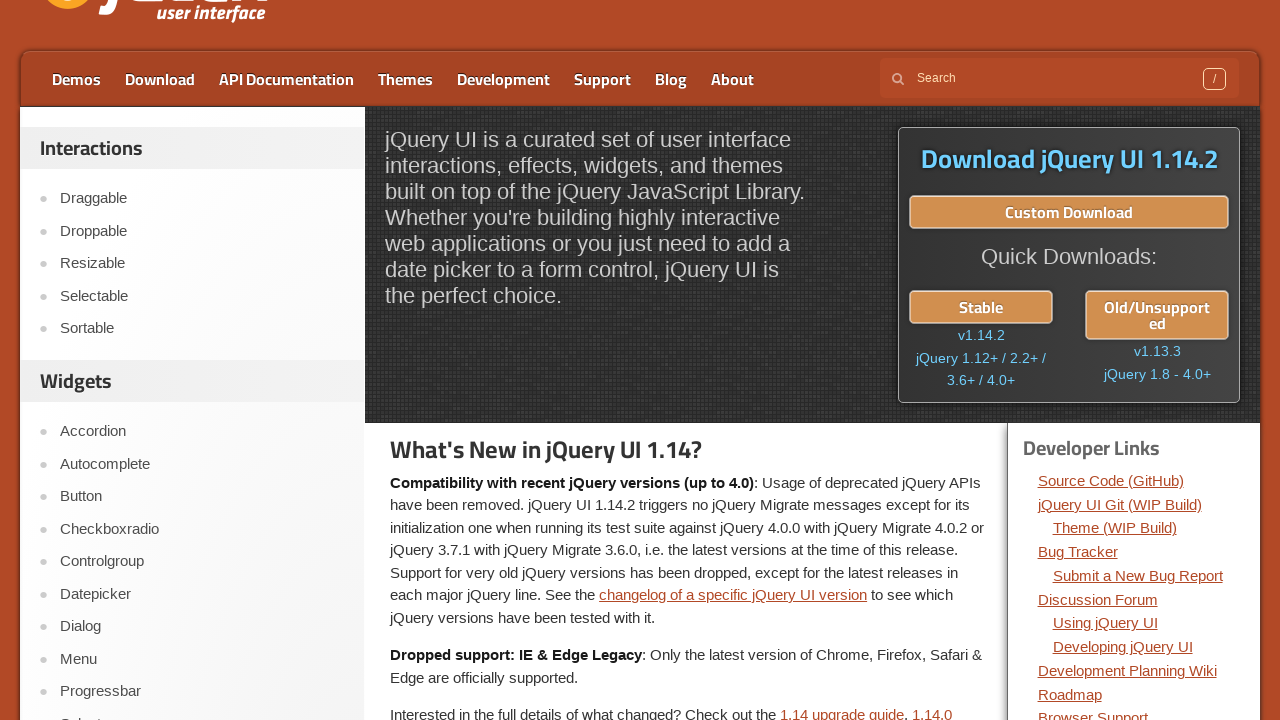